Tests the add/remove elements functionality by clicking the Add Element button, verifying the Delete button appears, clicking Delete, and verifying the page heading remains visible.

Starting URL: https://the-internet.herokuapp.com/add_remove_elements/

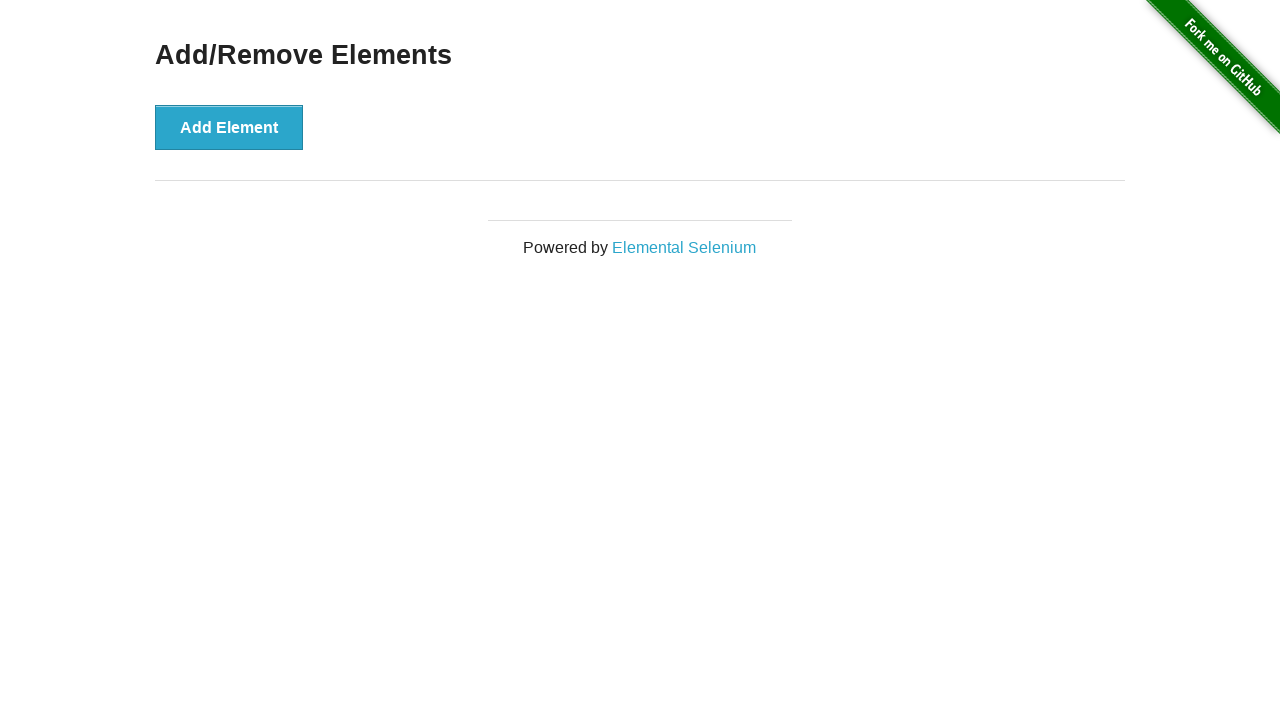

Clicked the Add Element button at (229, 127) on button[onclick='addElement()']
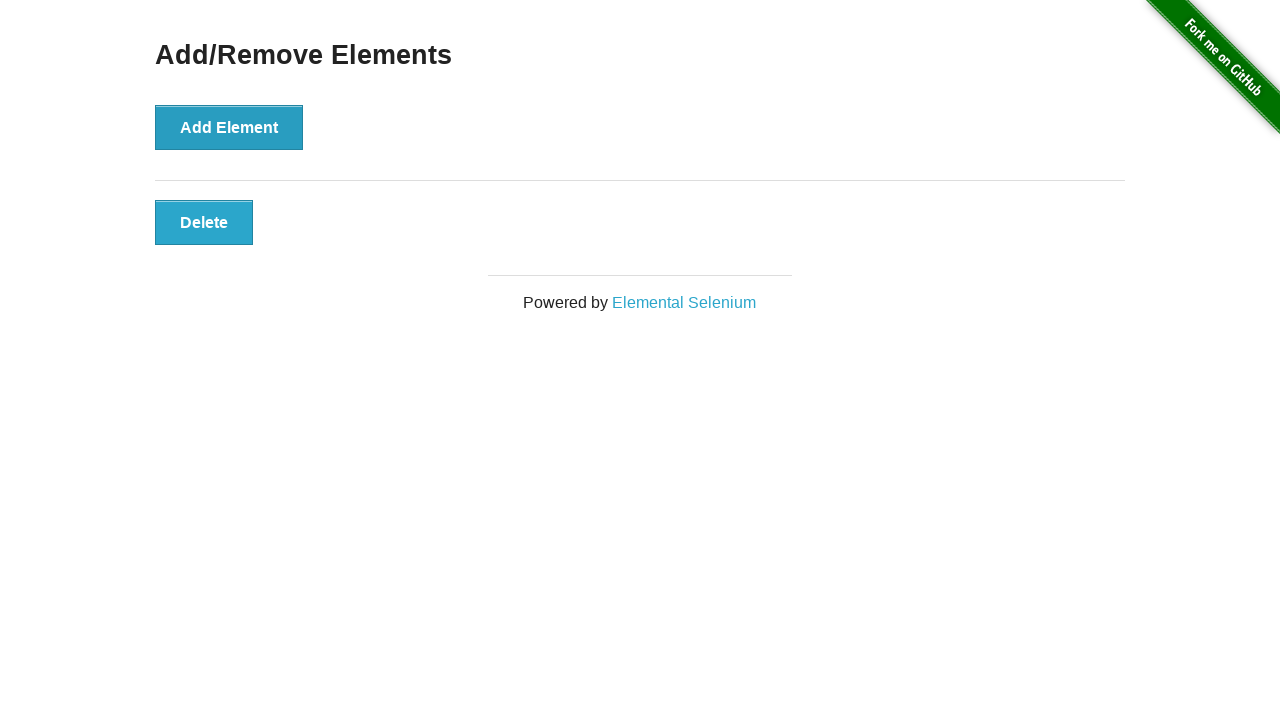

Delete button appeared and is visible
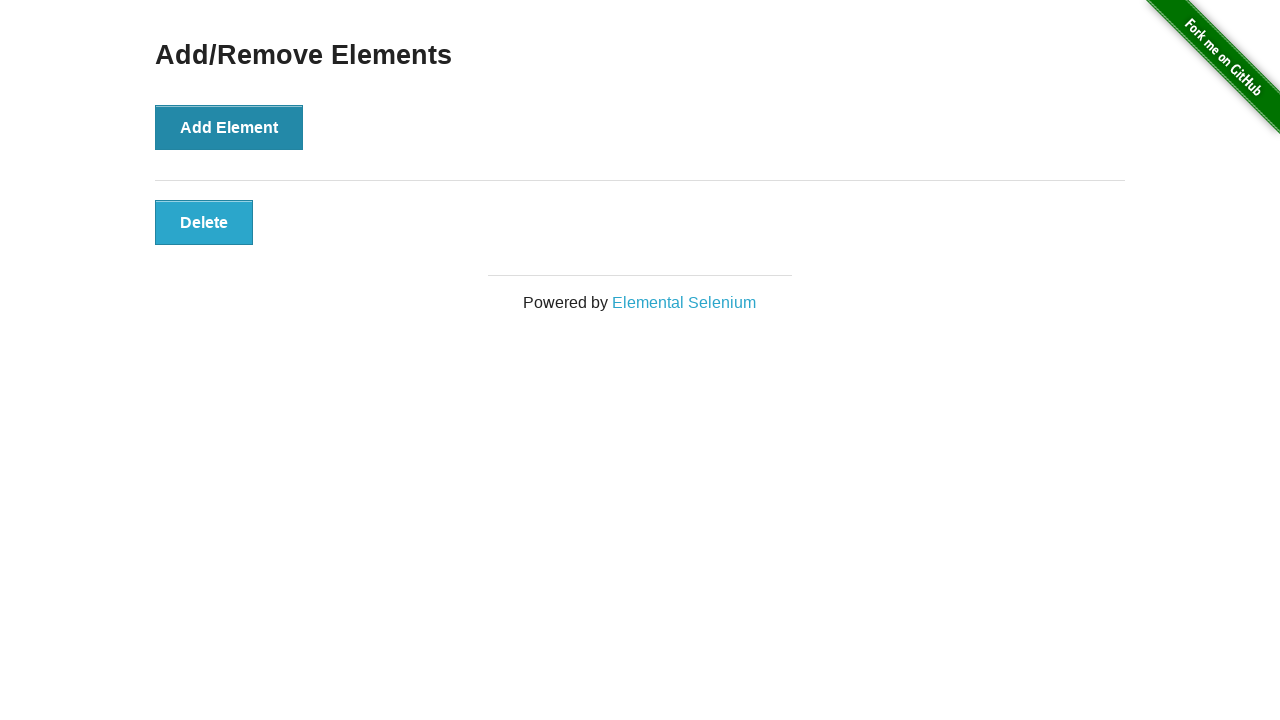

Clicked the Delete button at (204, 222) on button[onclick='deleteElement()']
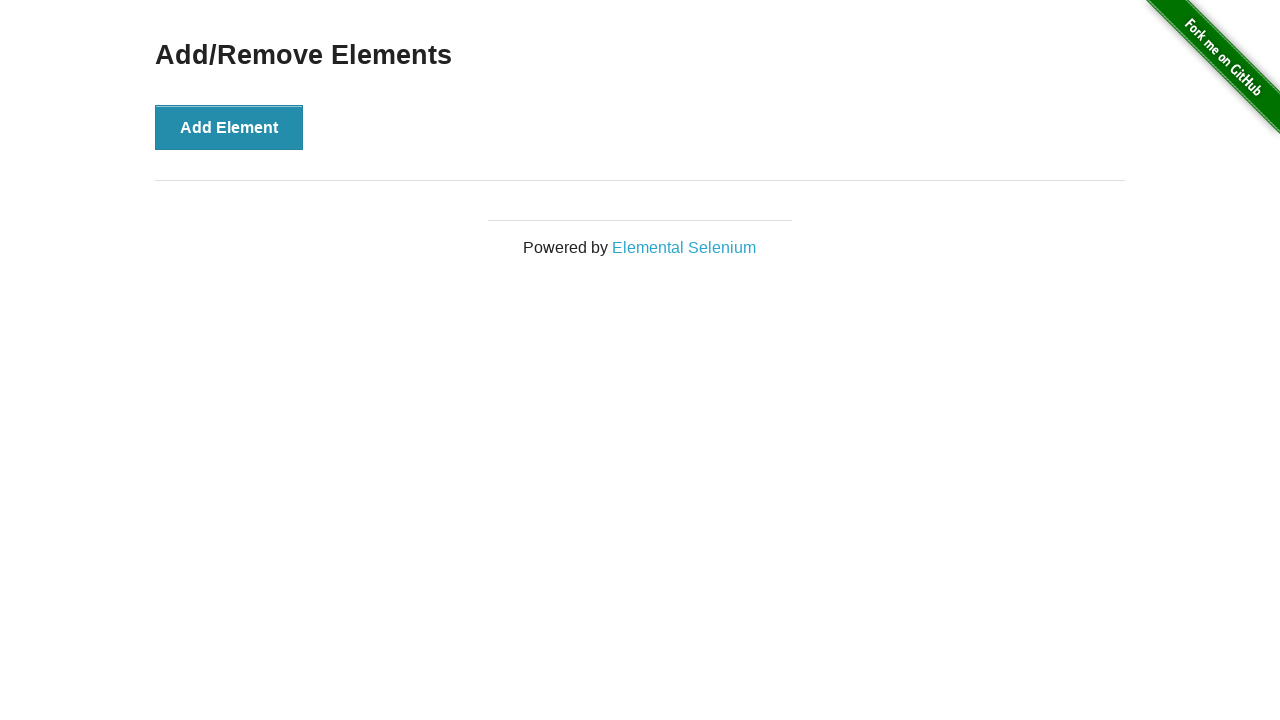

Verified the Add/Remove Elements heading is still visible
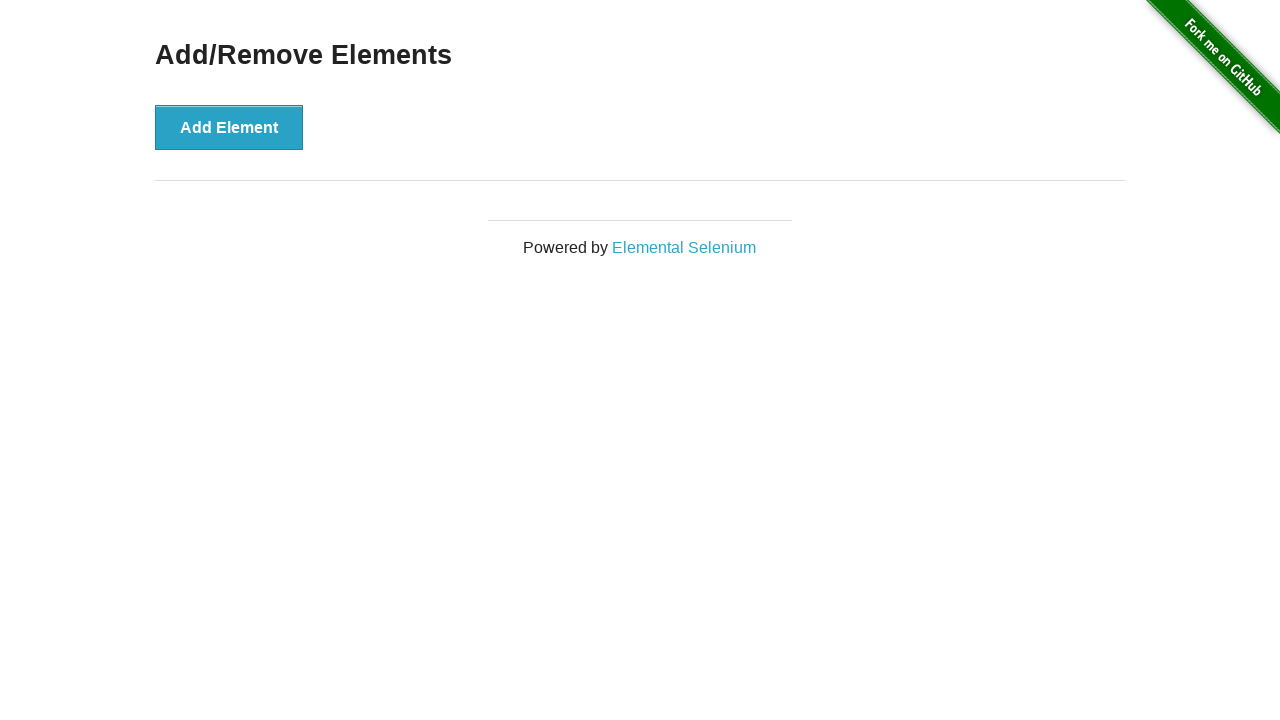

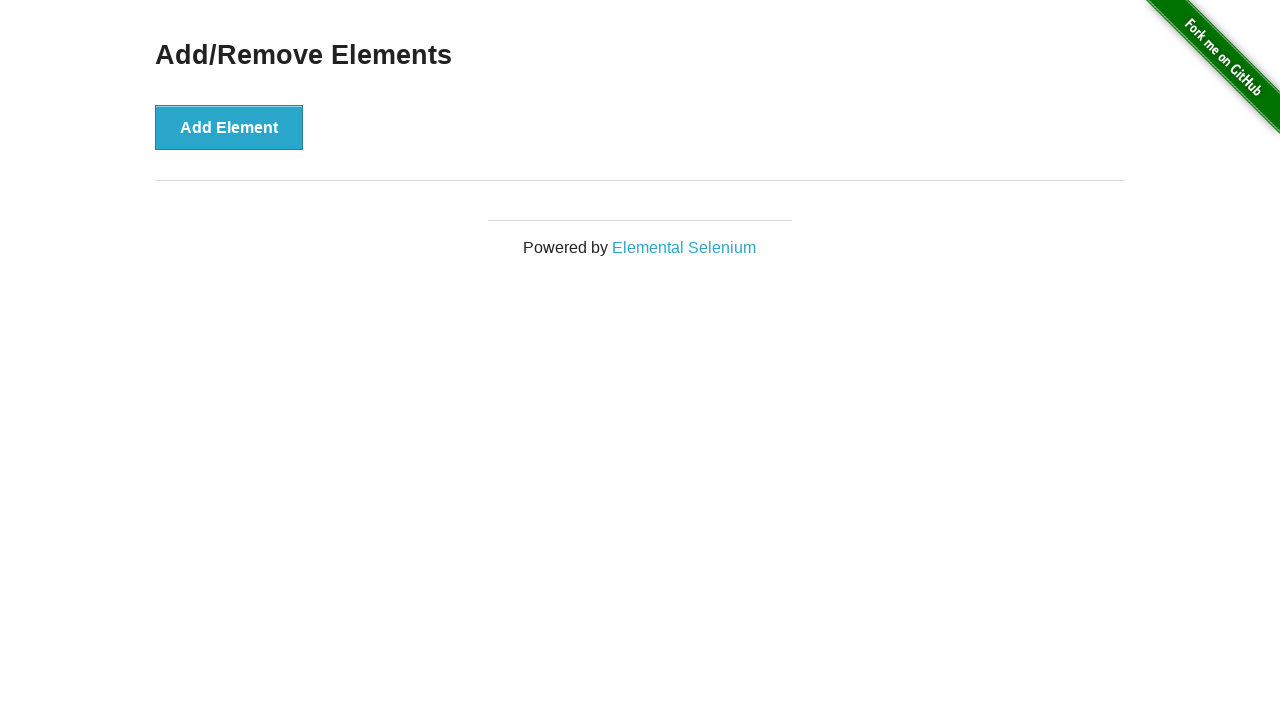